Tests the jQuery UI datepicker widget by switching to the iframe, opening the date picker, navigating to the next month, and selecting day 22

Starting URL: https://jqueryui.com/datepicker/

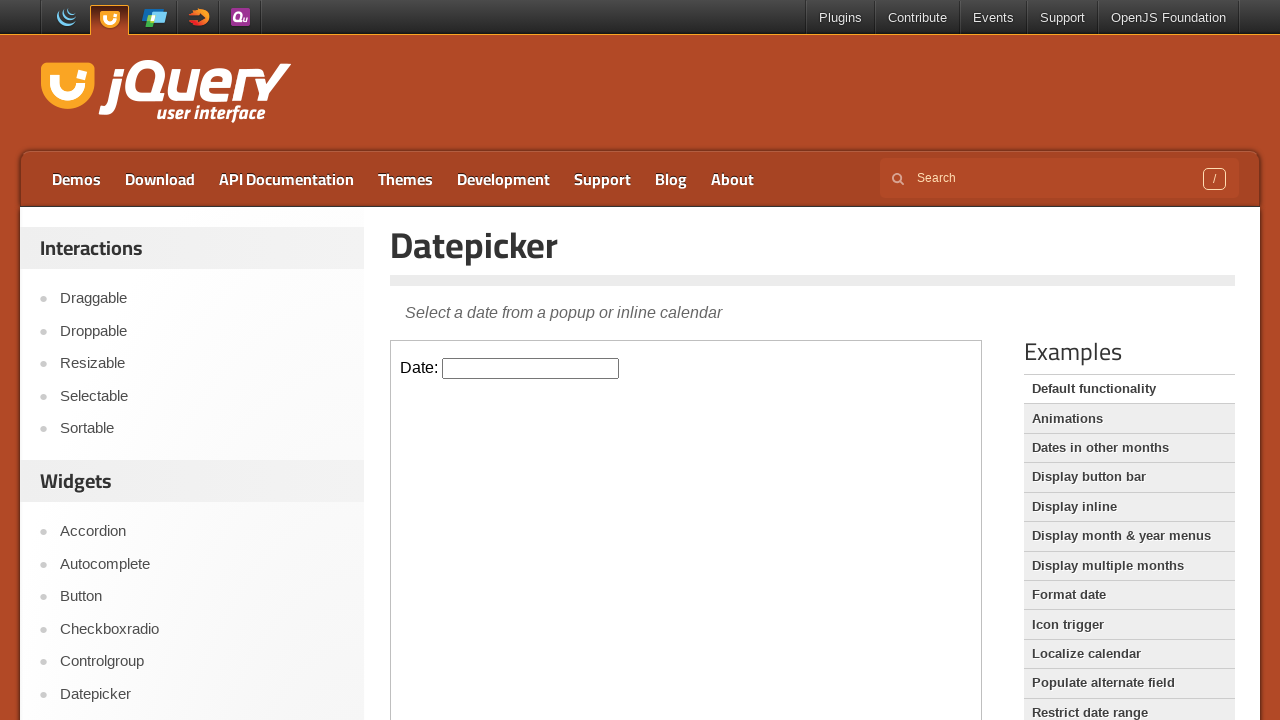

Located the iframe containing the datepicker widget
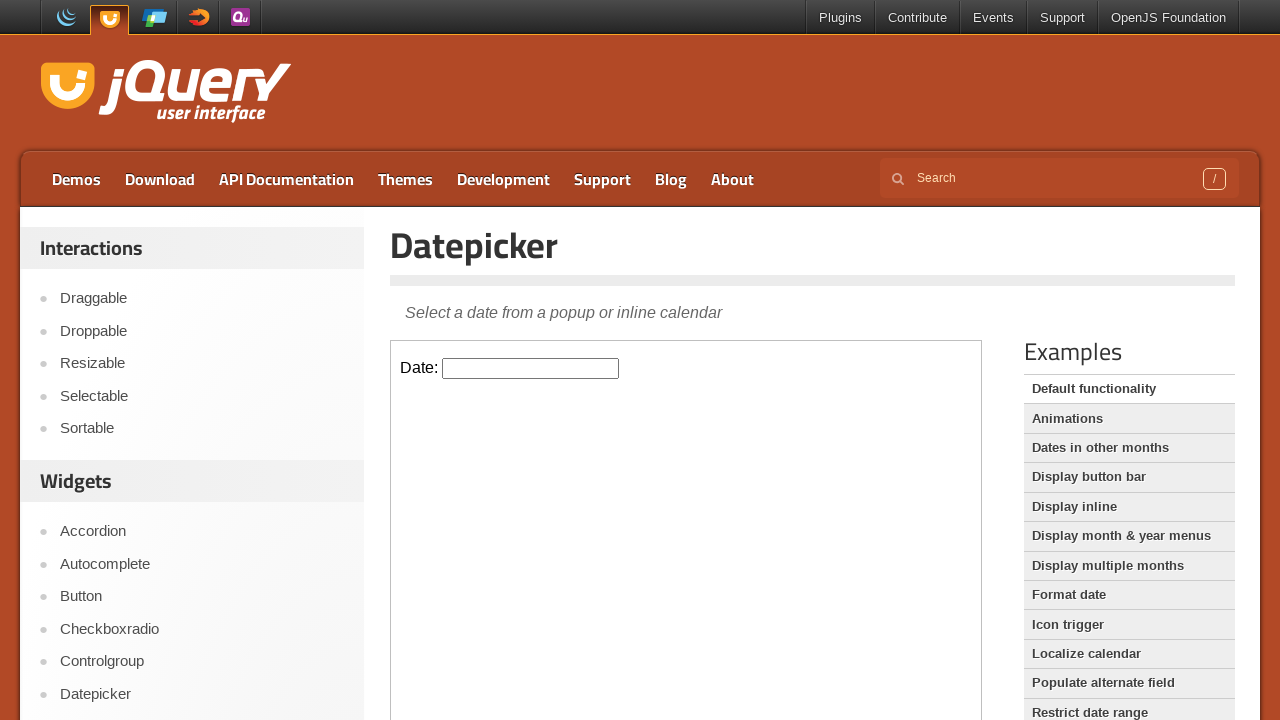

Clicked on the datepicker input to open the calendar at (531, 368) on iframe >> nth=0 >> internal:control=enter-frame >> #datepicker
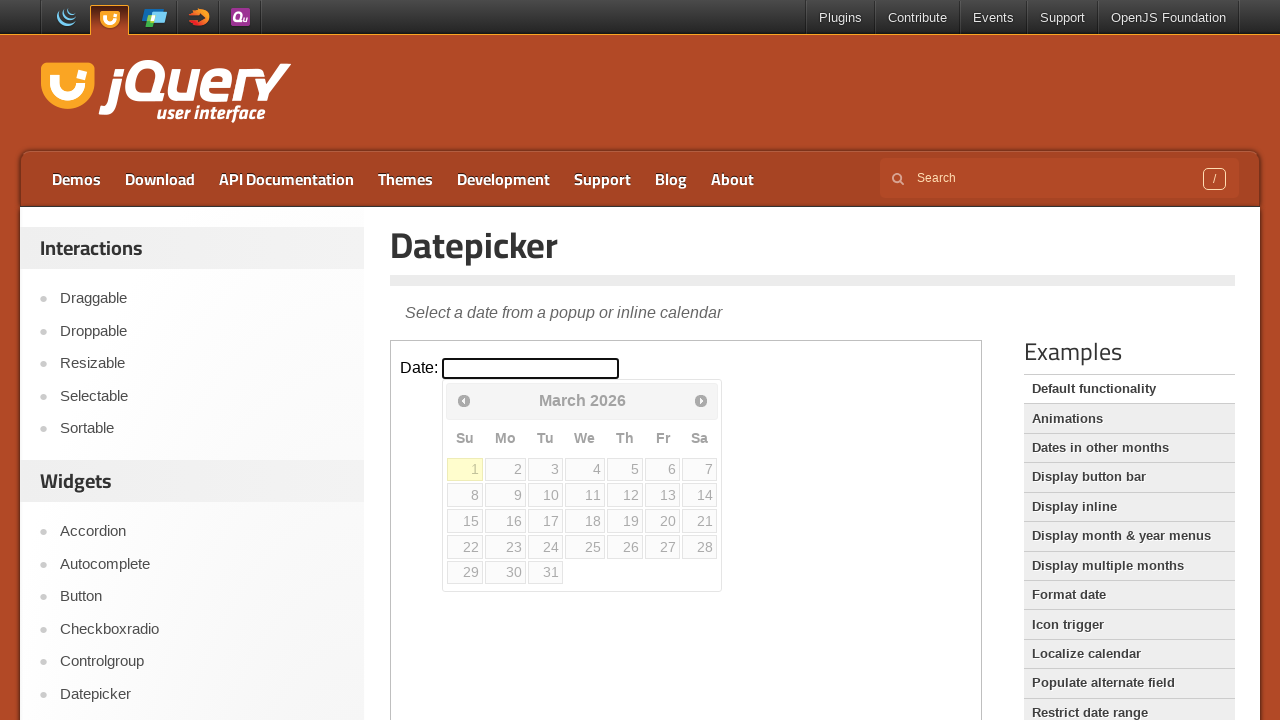

Clicked the next month arrow to navigate forward at (701, 400) on iframe >> nth=0 >> internal:control=enter-frame >> span.ui-icon-circle-triangle-
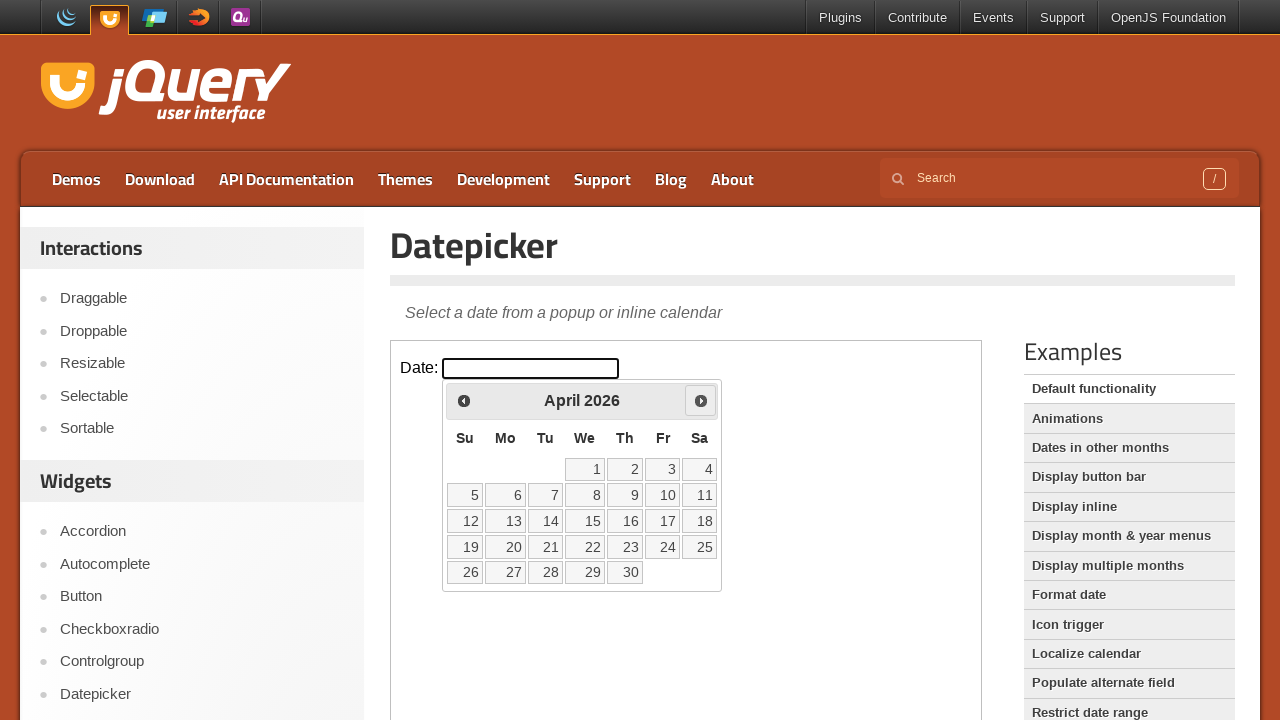

Selected day 22 from the calendar at (585, 547) on iframe >> nth=0 >> internal:control=enter-frame >> a:text('22')
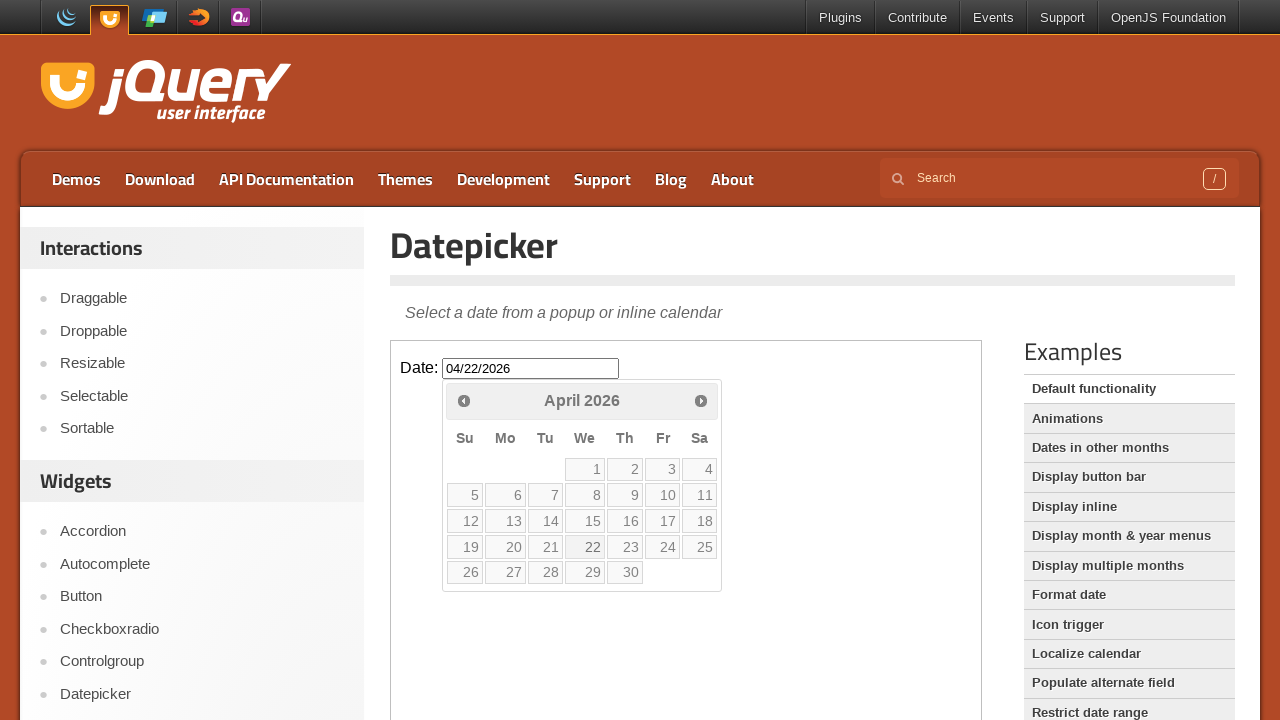

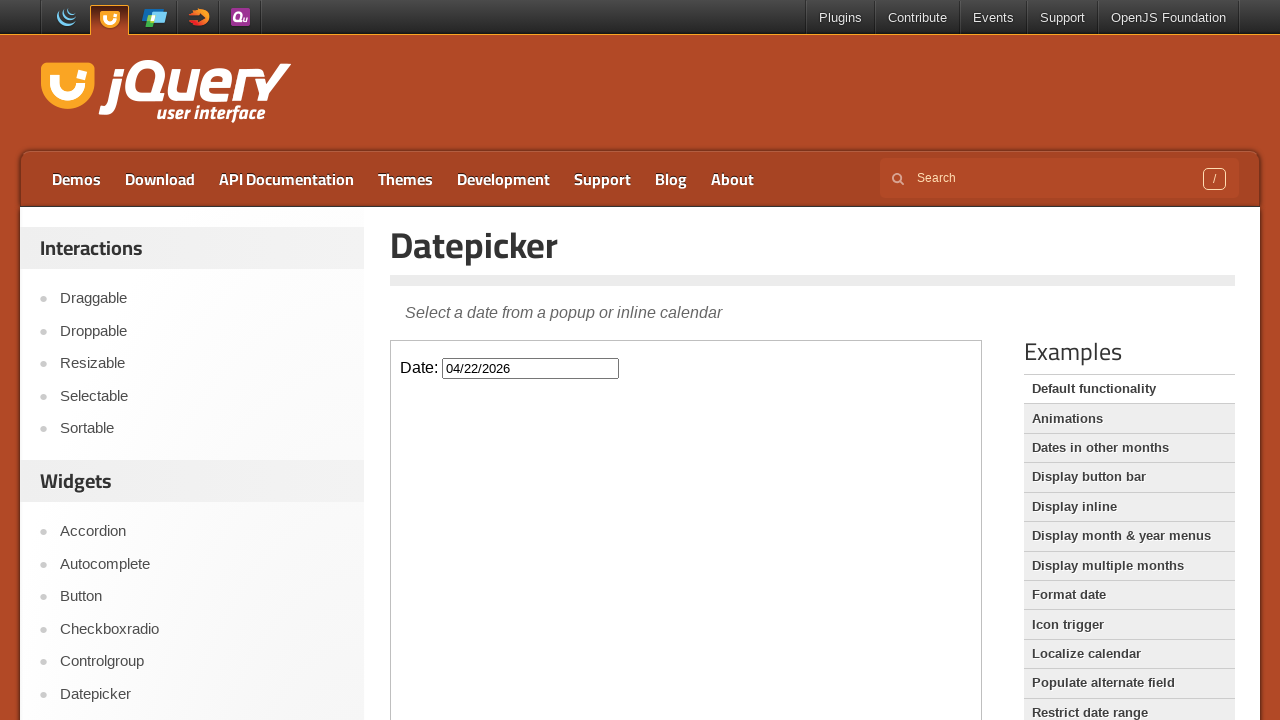